Tests dropdown selection using the select helper method to choose "Option 1" by visible text, then verifies the selection.

Starting URL: https://the-internet.herokuapp.com/dropdown

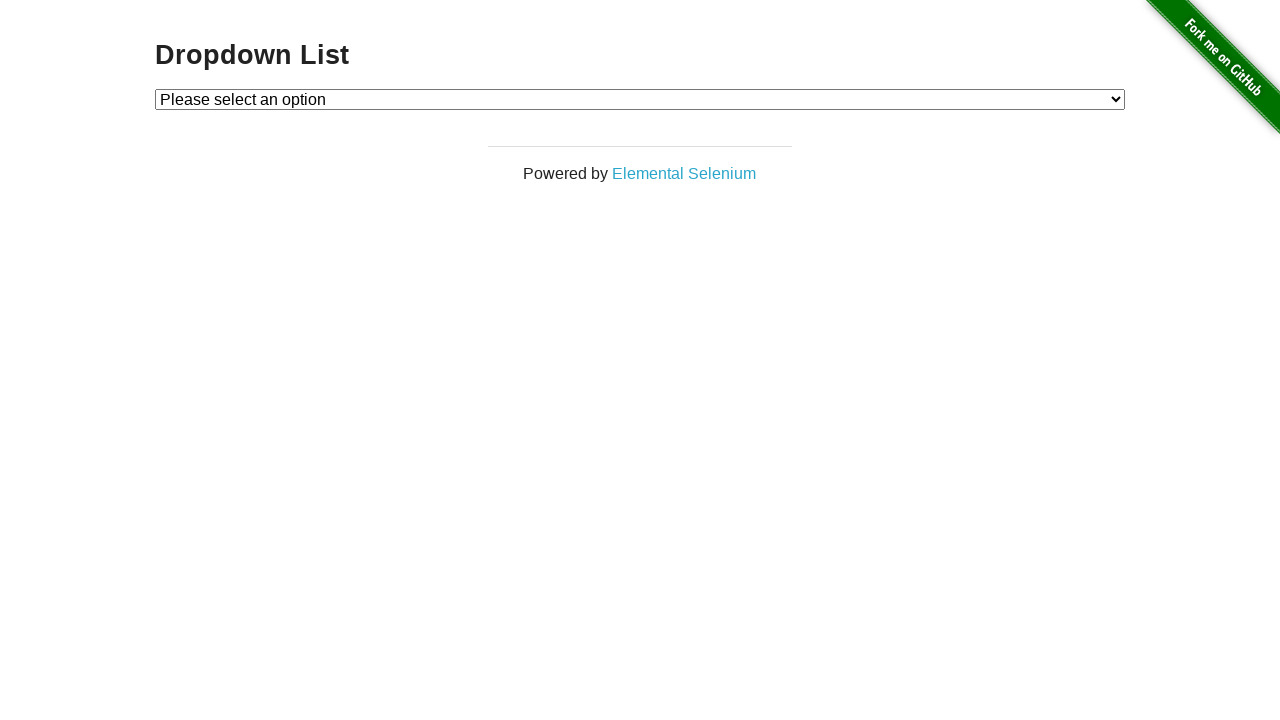

Waited for dropdown element to be available
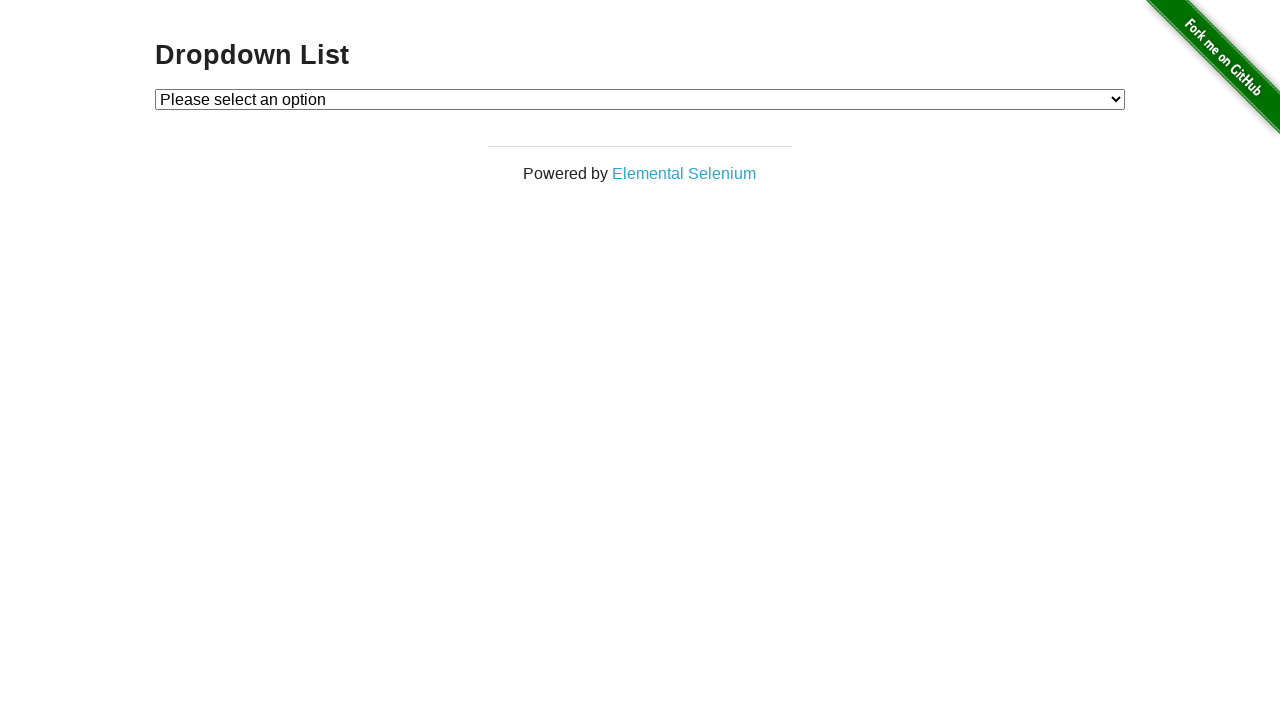

Selected 'Option 1' from the dropdown using select helper method on #dropdown
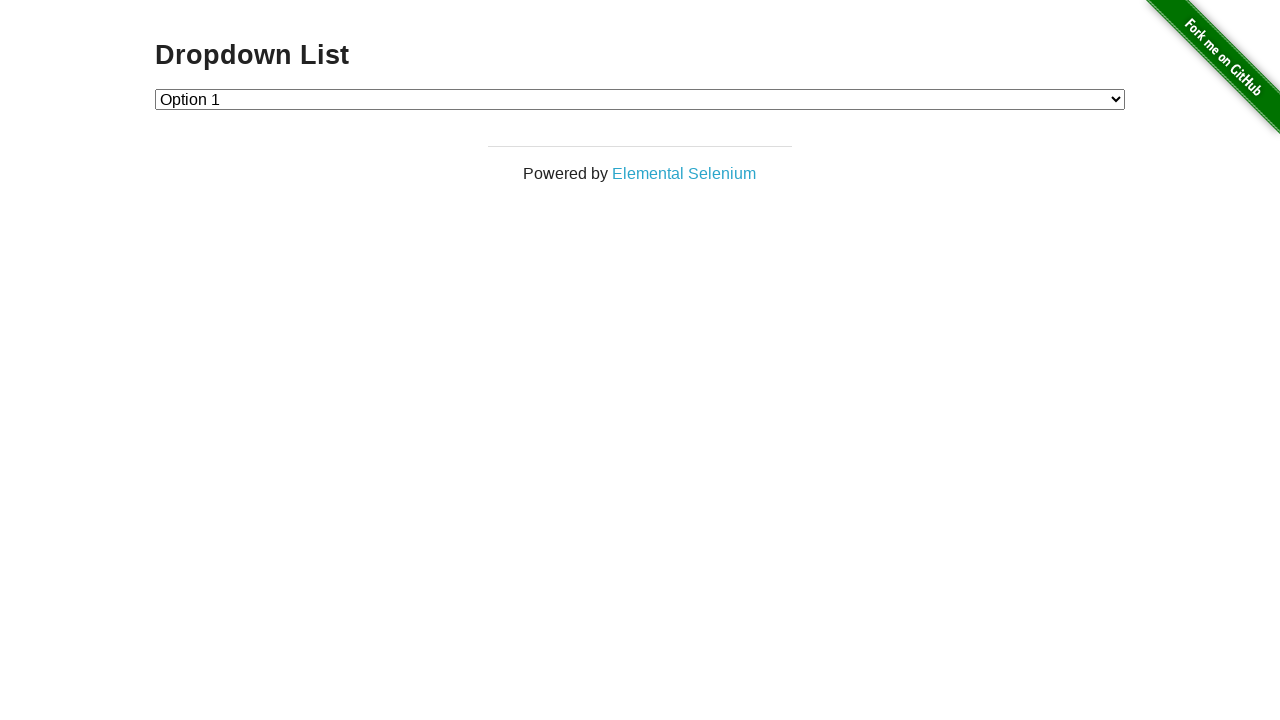

Retrieved the text of the selected dropdown option
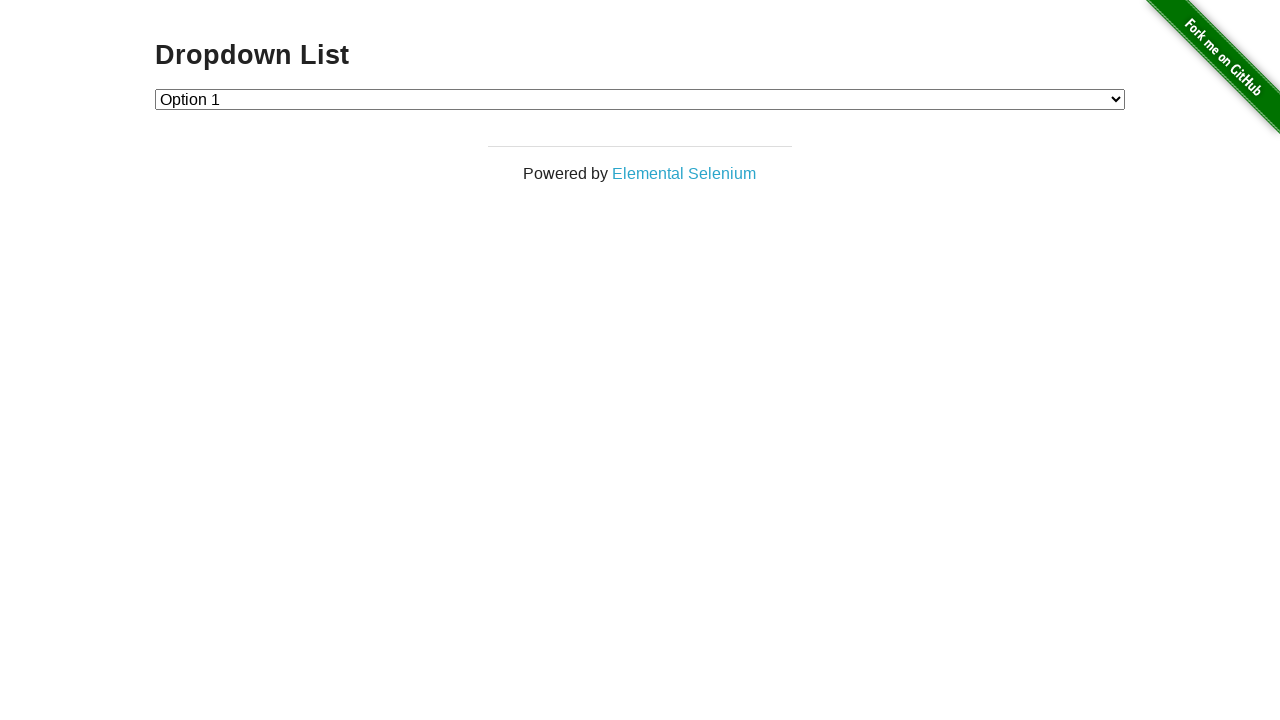

Verified that 'Option 1' is correctly selected in the dropdown
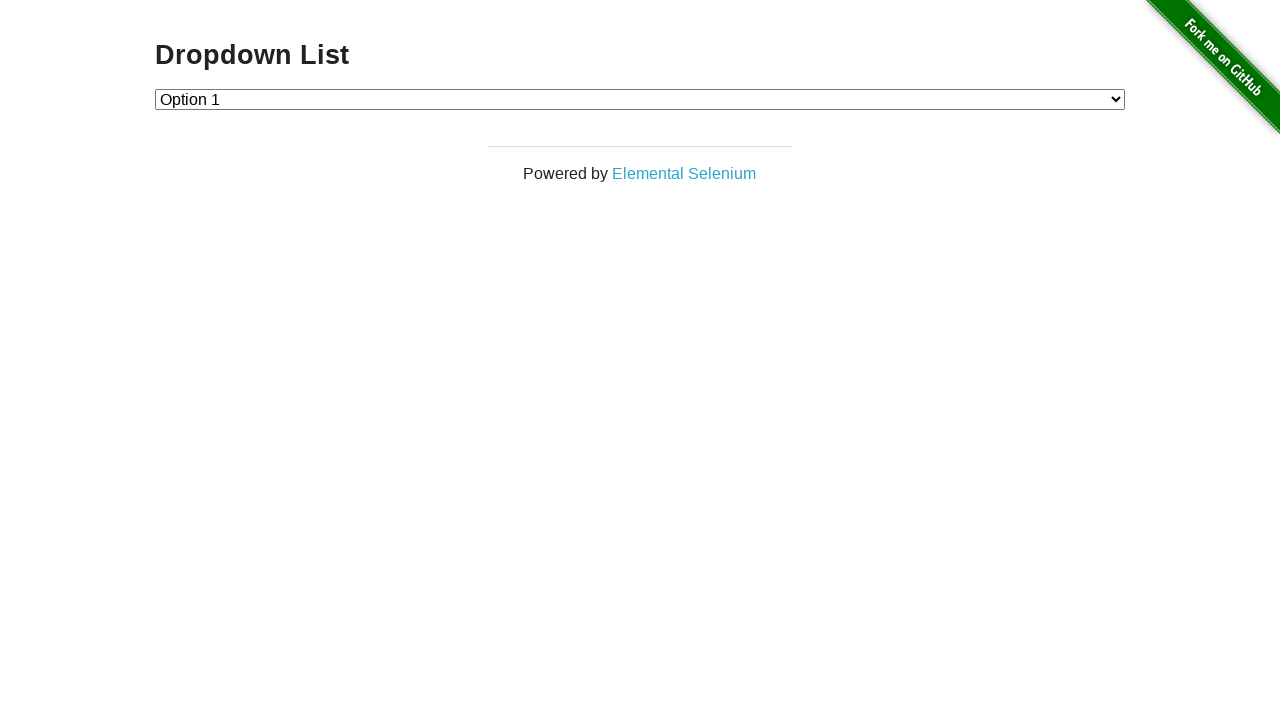

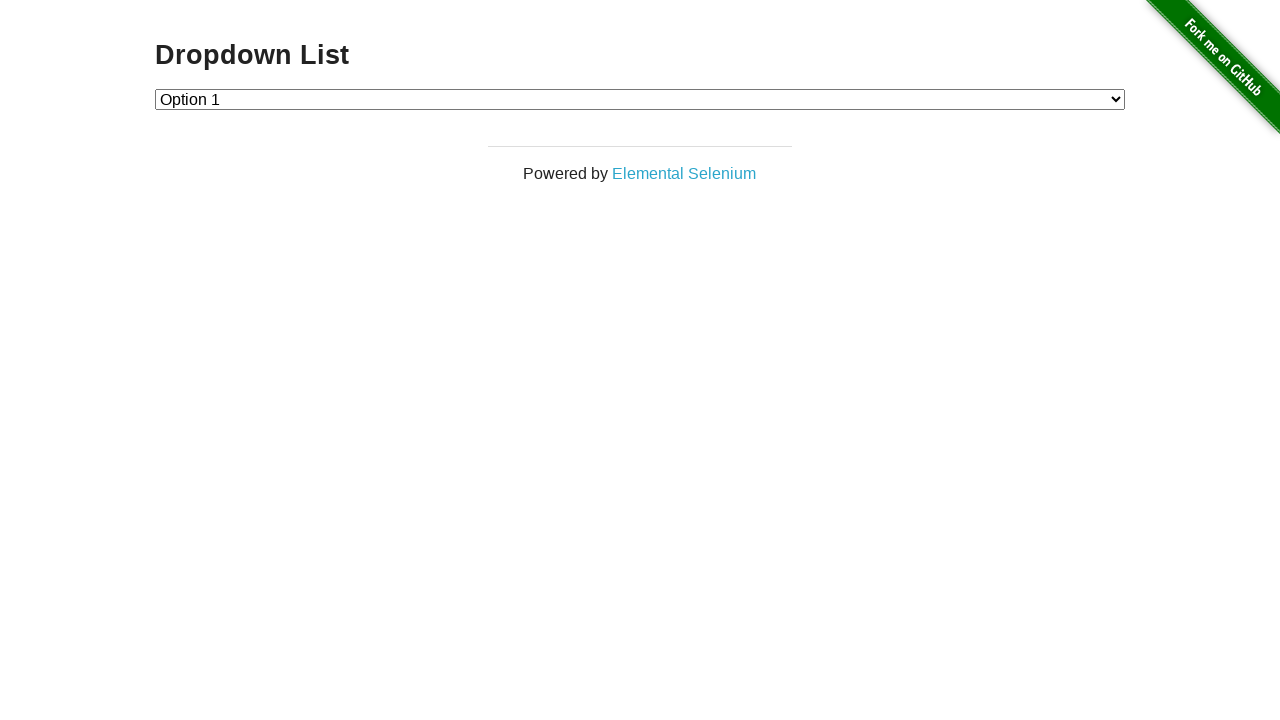